Tests checkbox functionality by verifying the second checkbox is selected, then clicking the first checkbox to select it

Starting URL: https://the-internet.herokuapp.com/

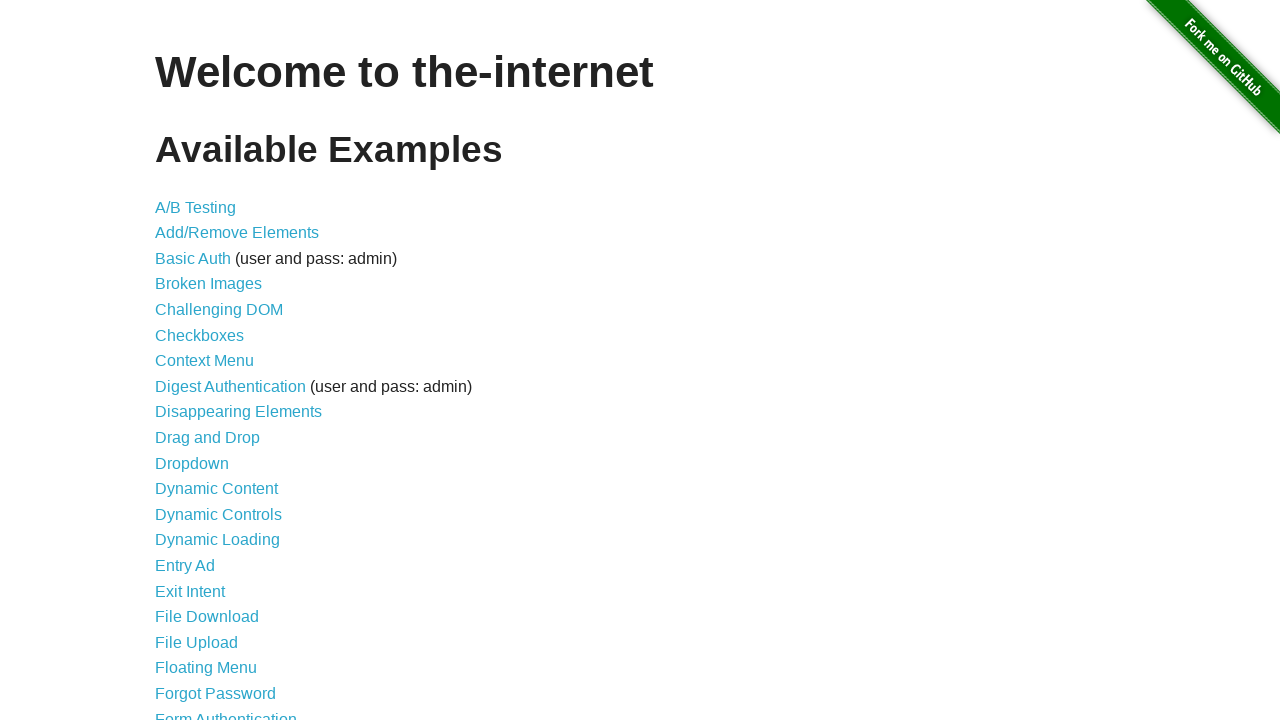

Navigated to checkboxes page at (200, 335) on a[href='/checkboxes']
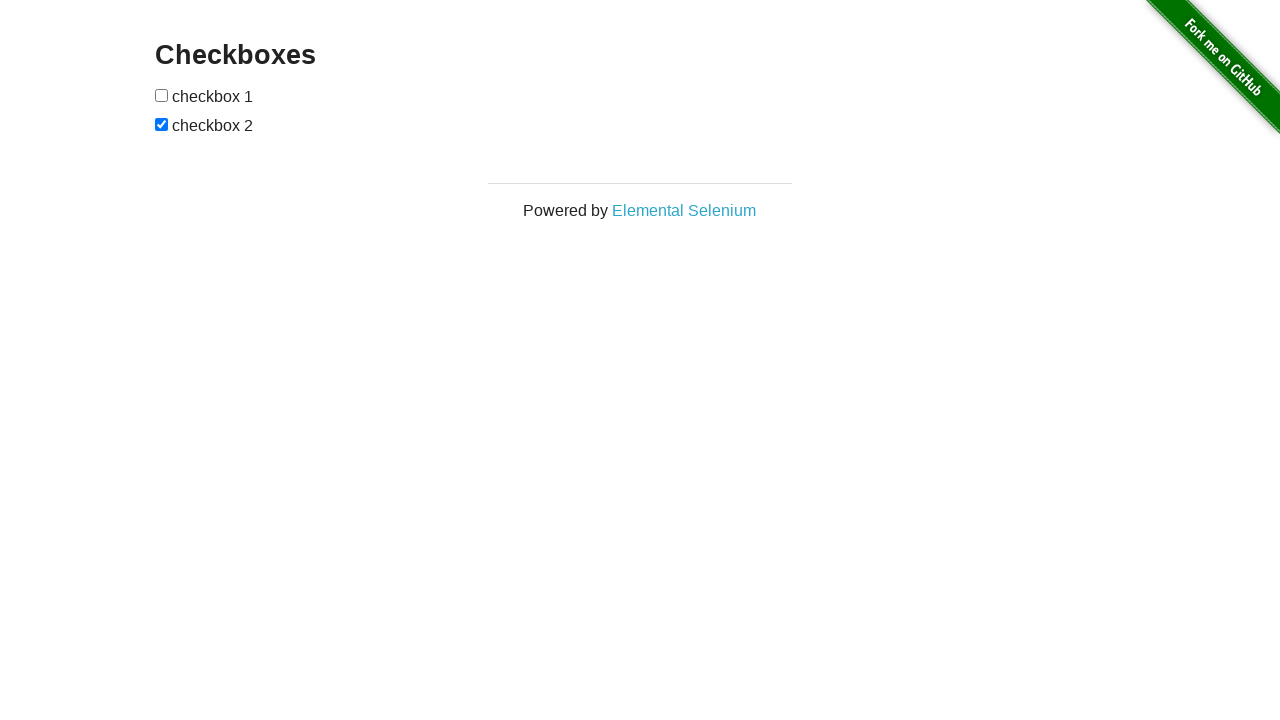

Clicked the first checkbox to select it at (162, 95) on xpath=//input[@type='checkbox'][1]
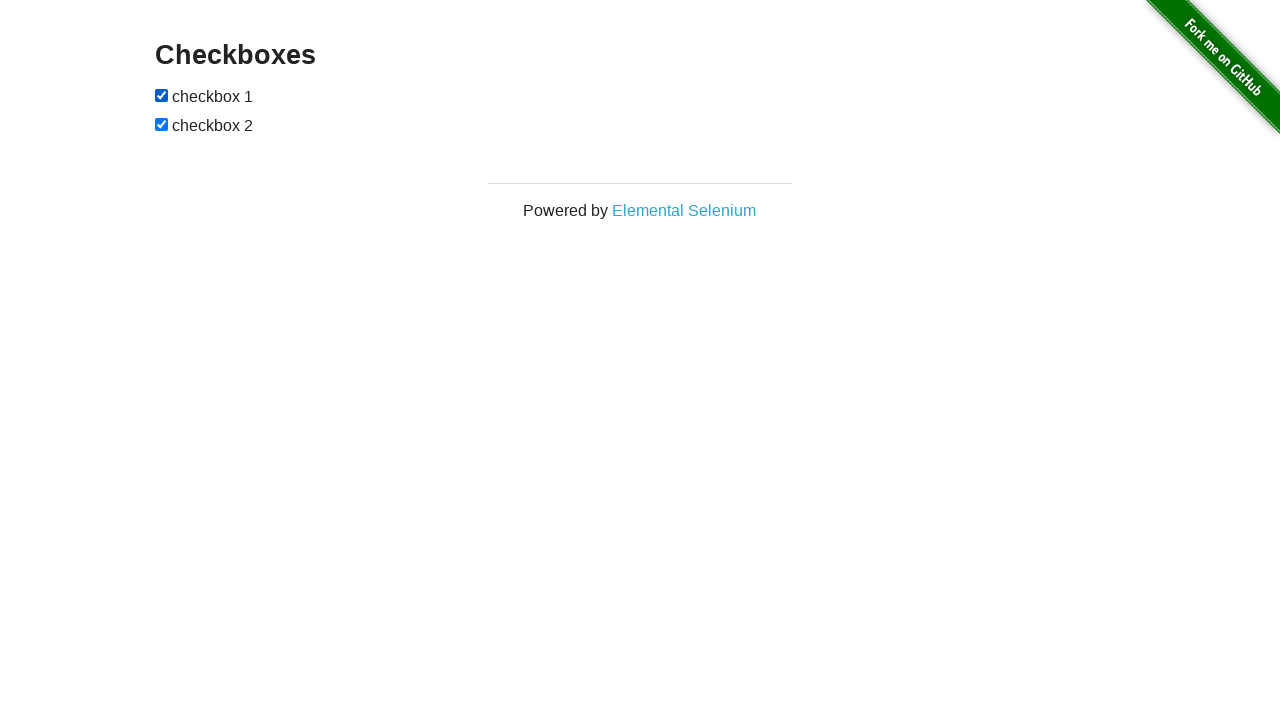

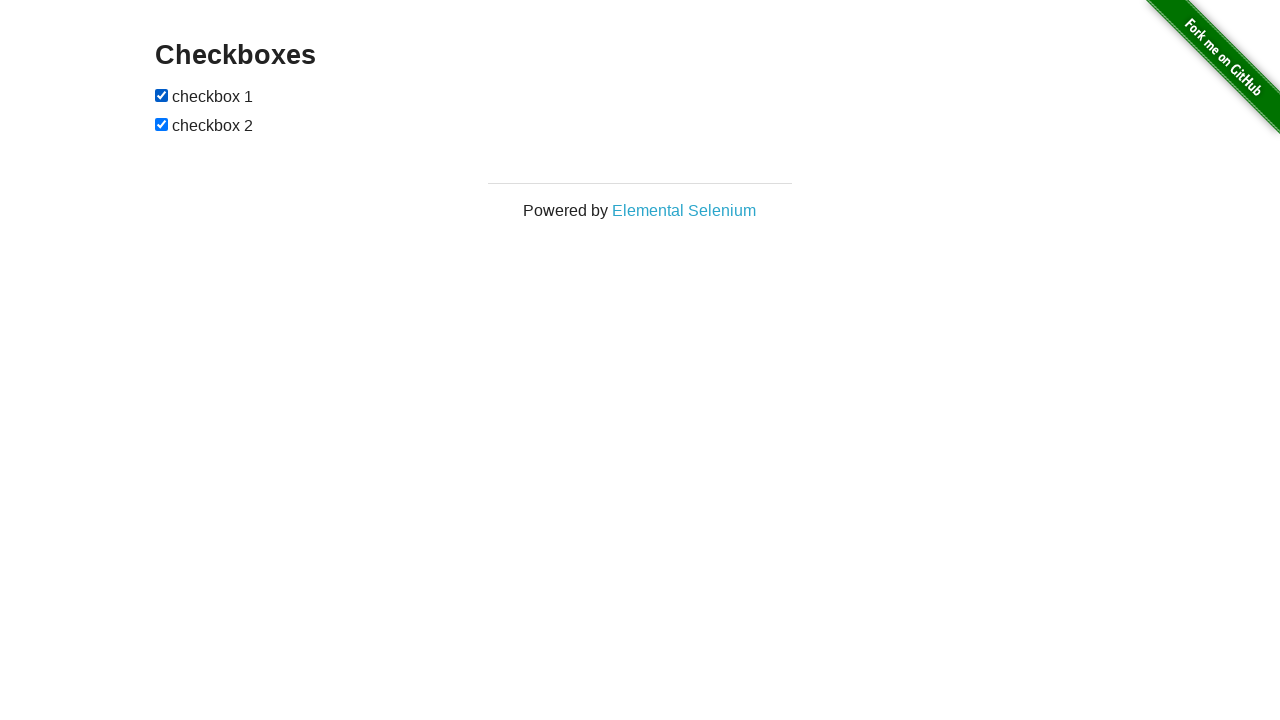